Tests user registration form by filling in a username field (clearing and re-entering text) and clicking the Sign up button

Starting URL: https://thetestingworld.com/testings/

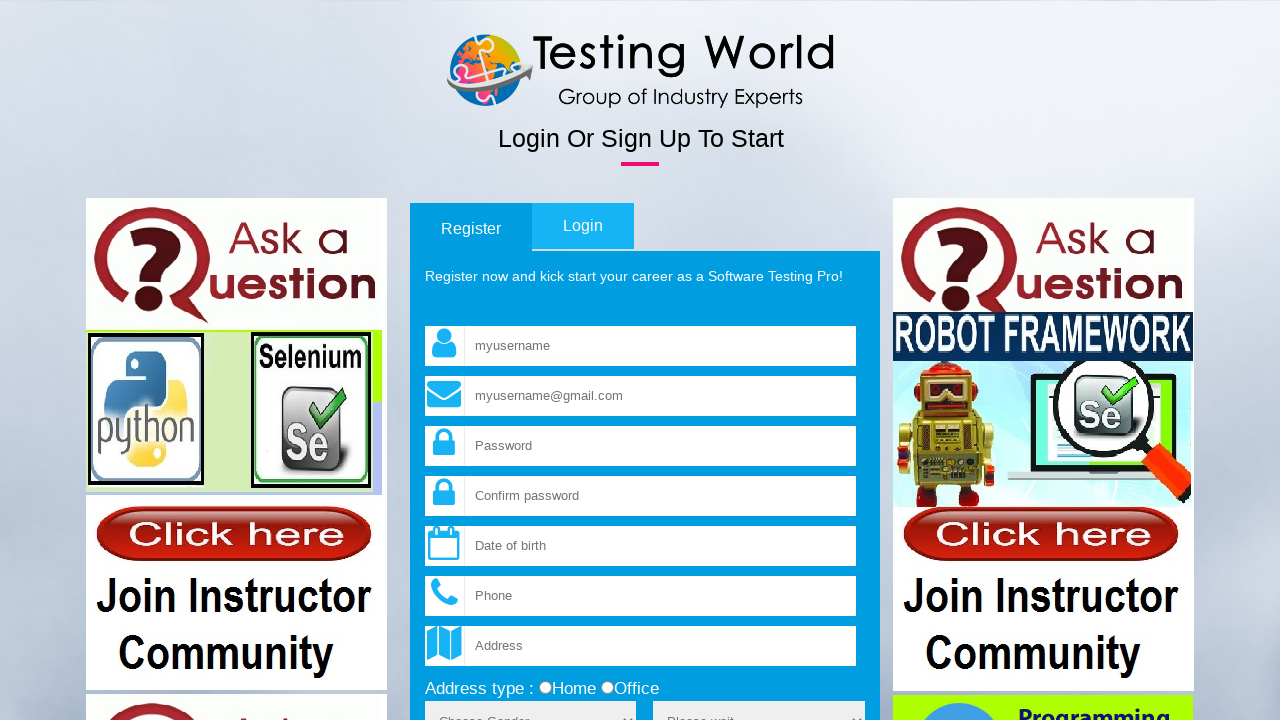

Filled username field with 'Hello' on input[name='fld_username']
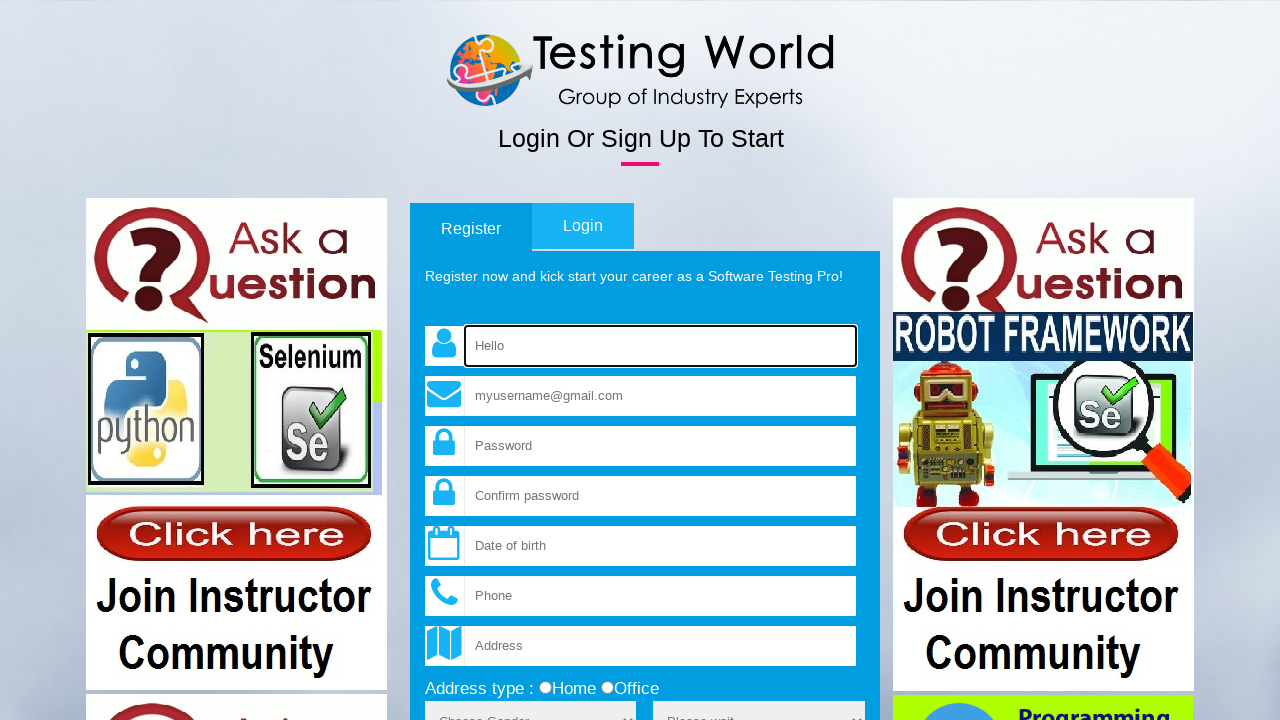

Cleared username field on input[name='fld_username']
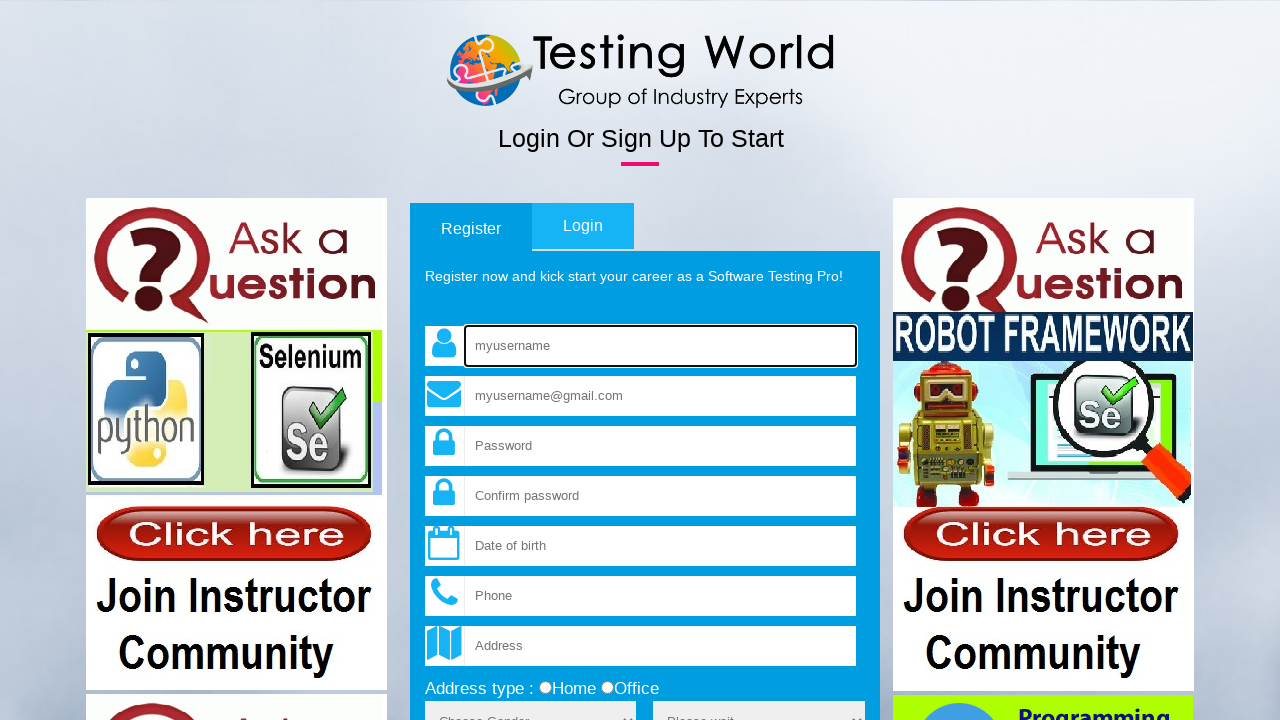

Filled username field with 'Testing' on input[name='fld_username']
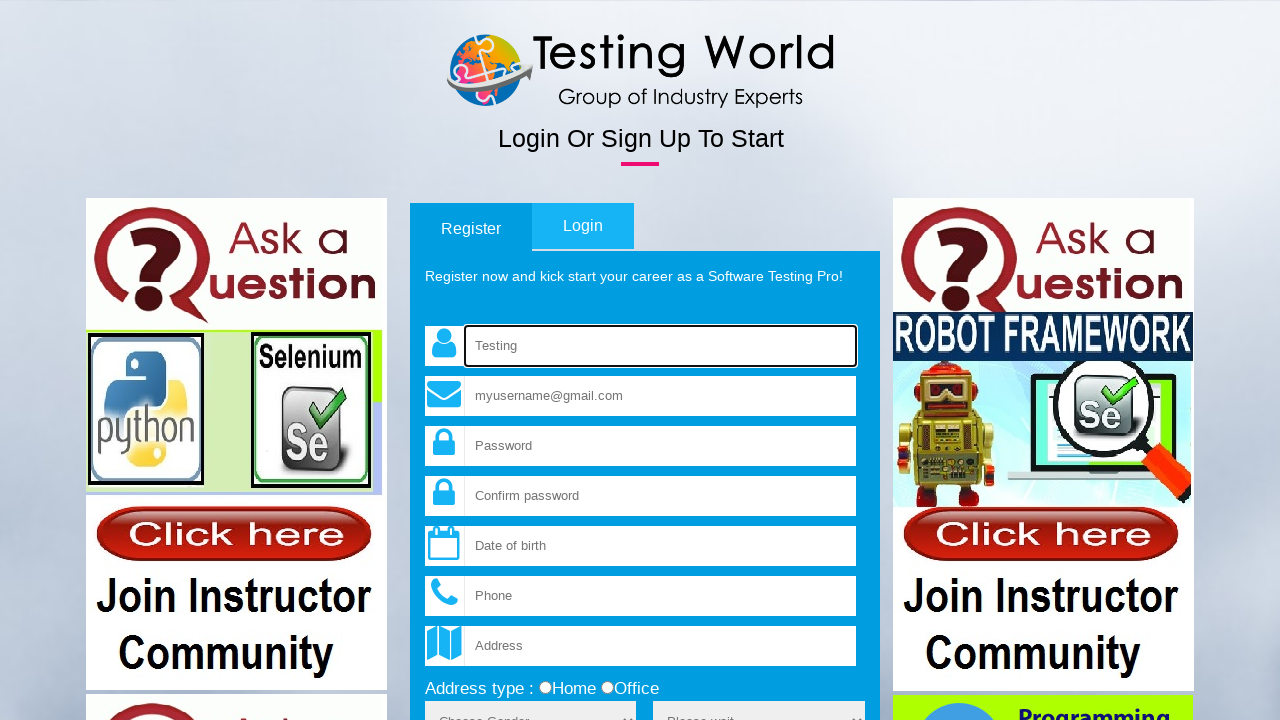

Clicked the Sign up button at (831, 361) on input[value='Sign up']
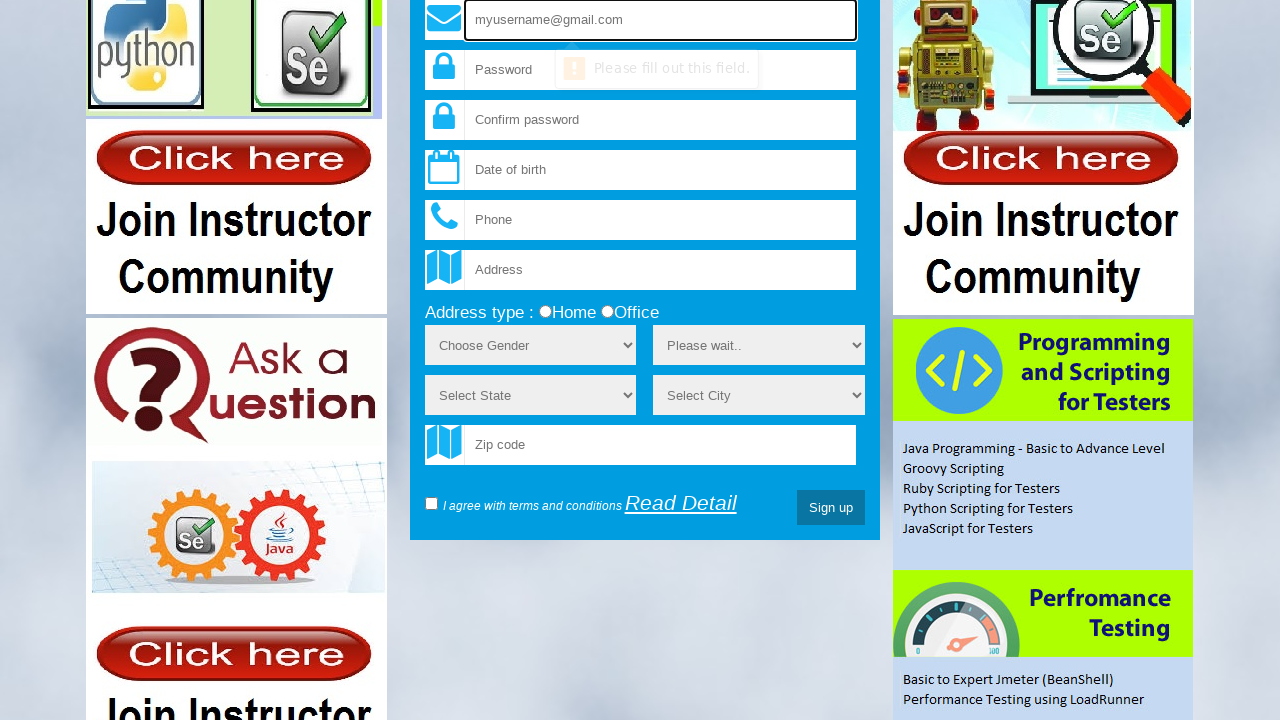

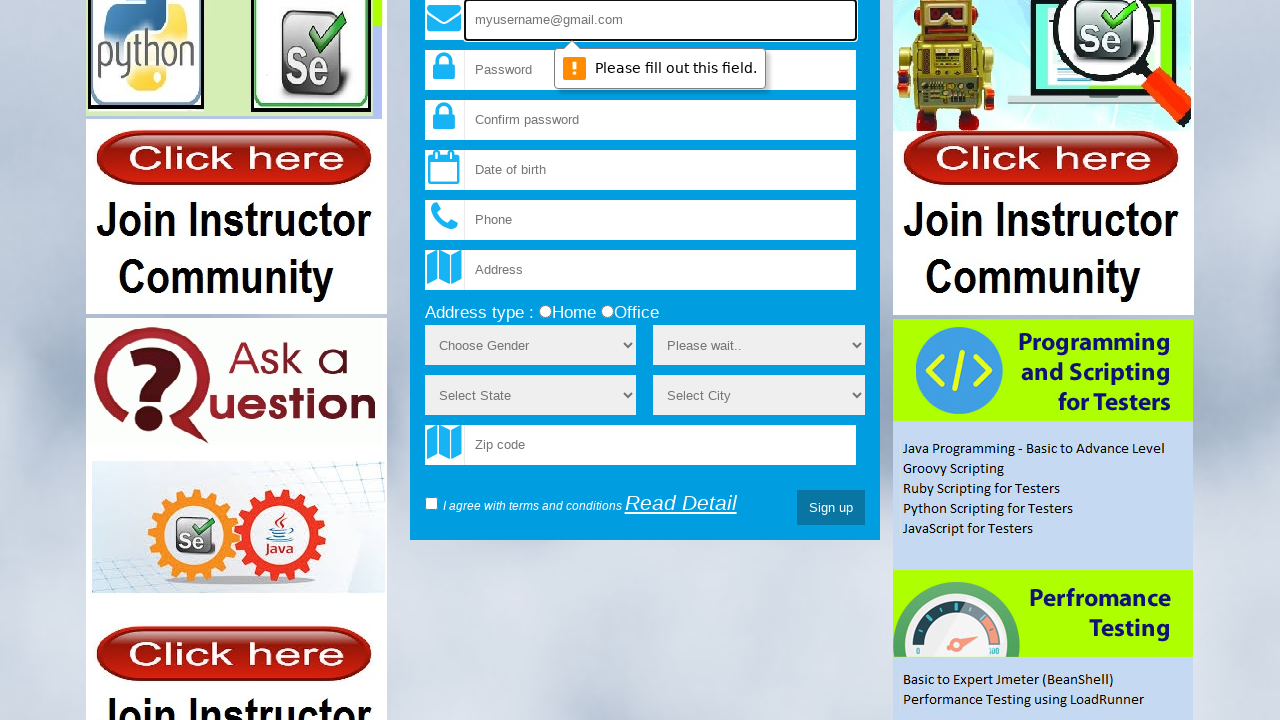